Tests JavaScript prompt alert handling by clicking a button to trigger a prompt, entering text into the prompt, and accepting it.

Starting URL: https://v1.training-support.net/selenium/javascript-alerts

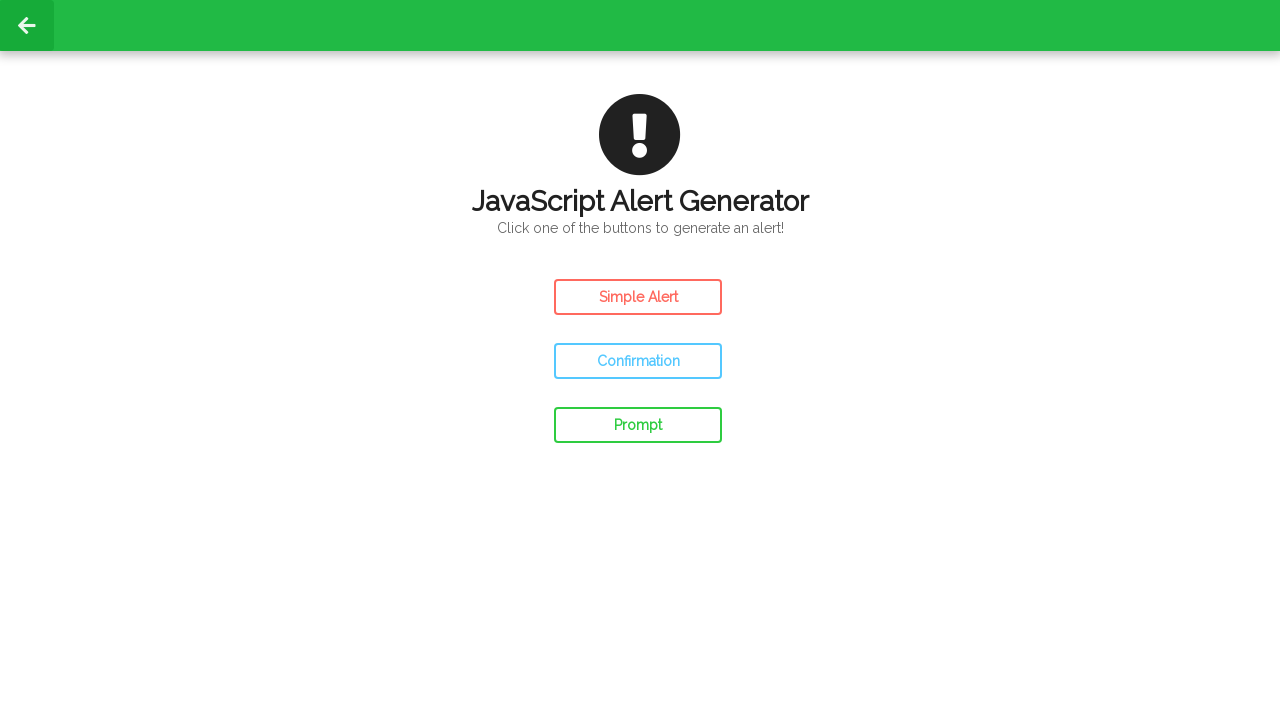

Clicked prompt button to trigger JavaScript prompt alert at (638, 425) on #prompt
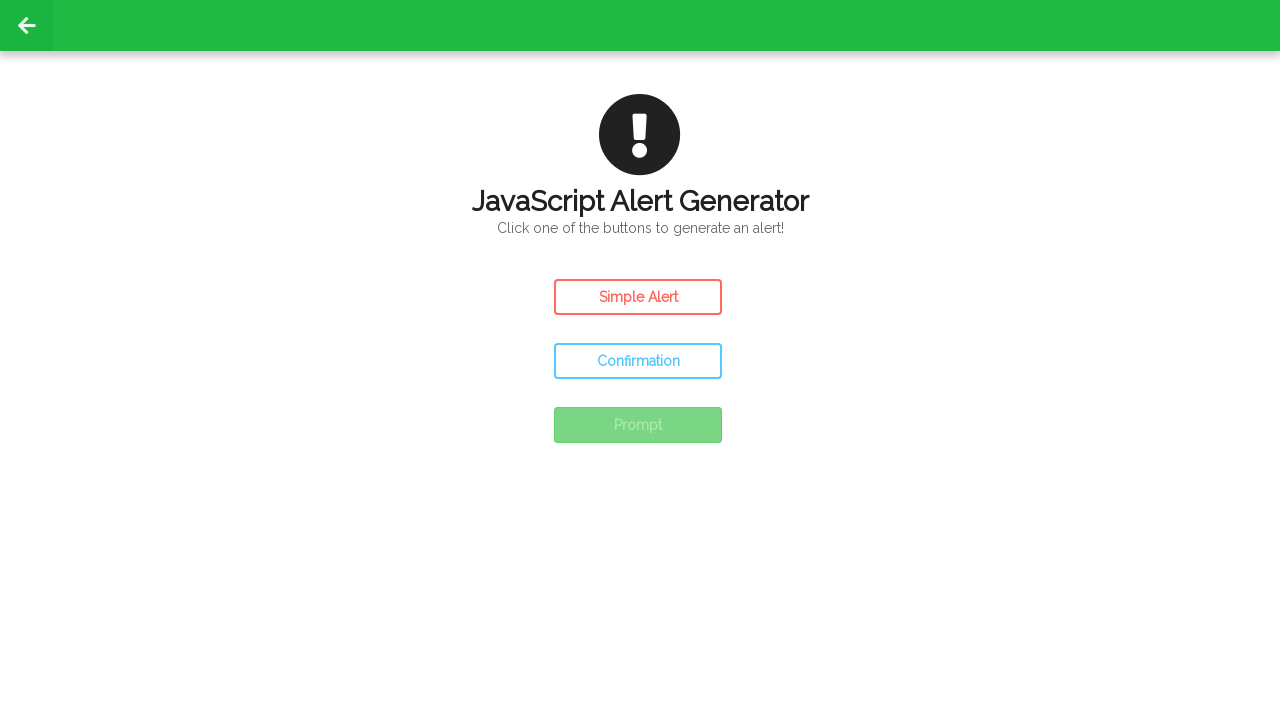

Set up dialog handler to accept prompt with text 'Awesome!'
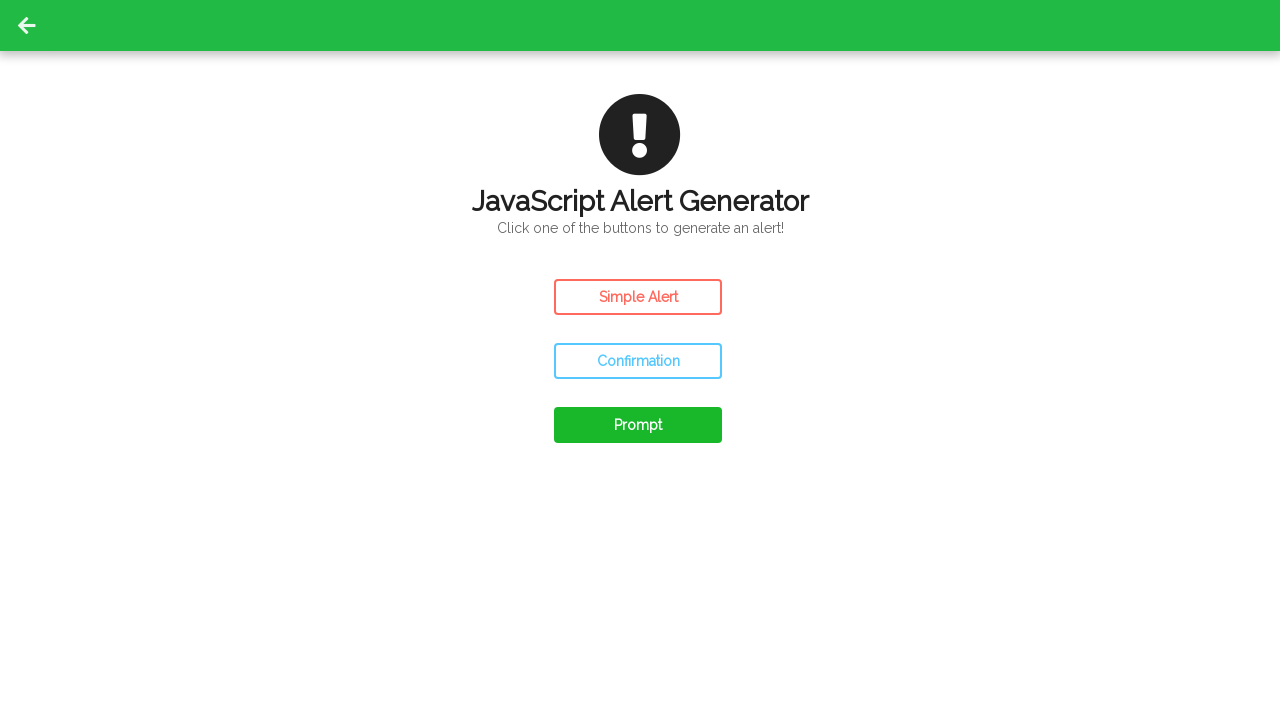

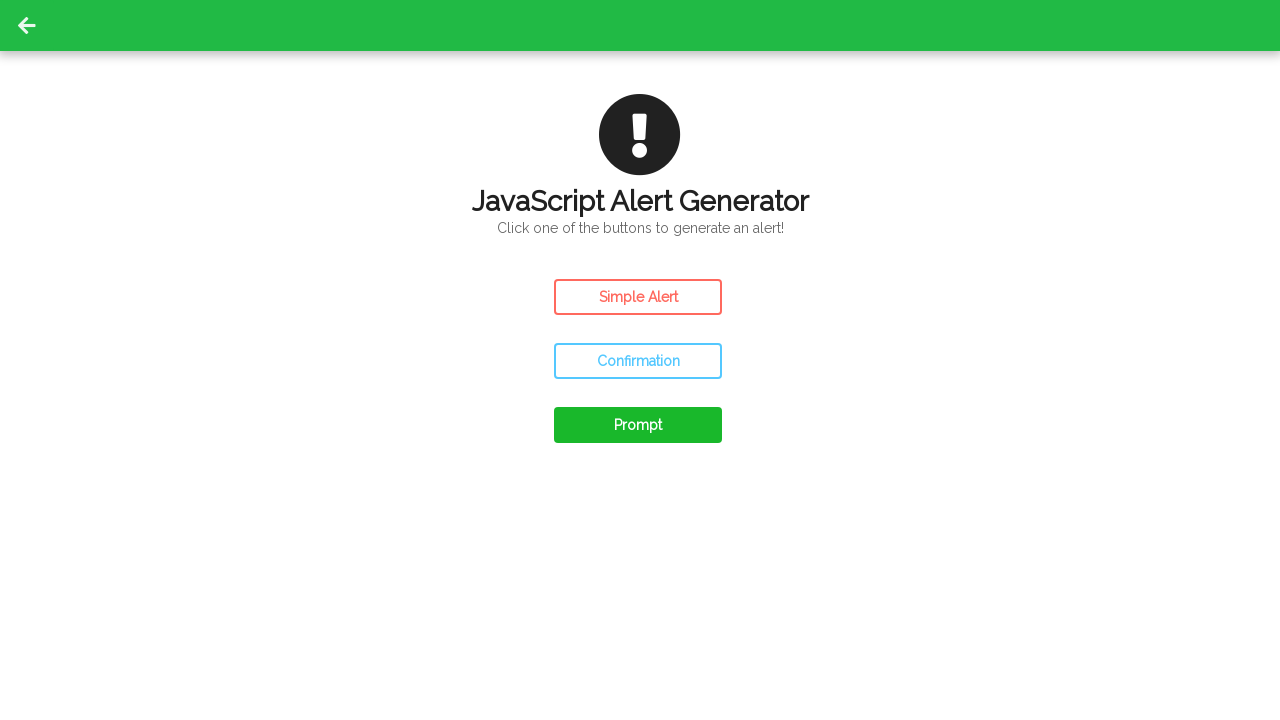